Tests click-and-hold then release mouse actions for drag and drop functionality

Starting URL: https://crossbrowsertesting.github.io/drag-and-drop

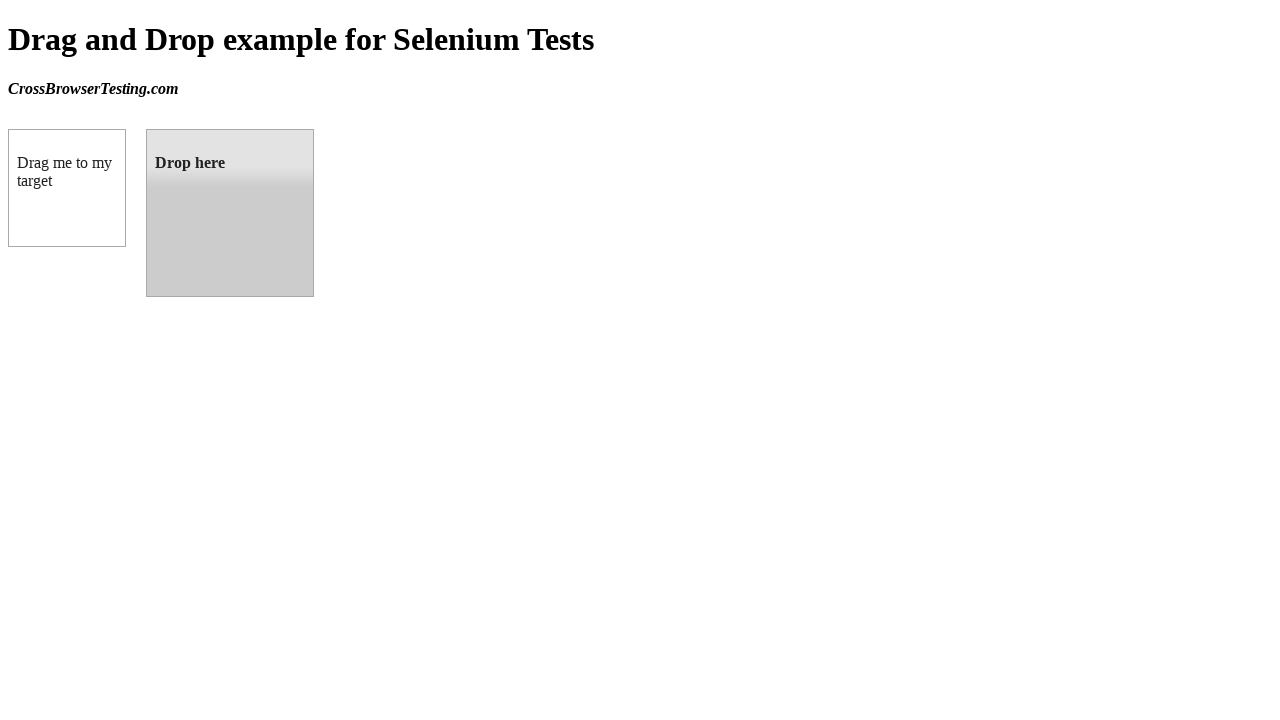

Located source draggable element
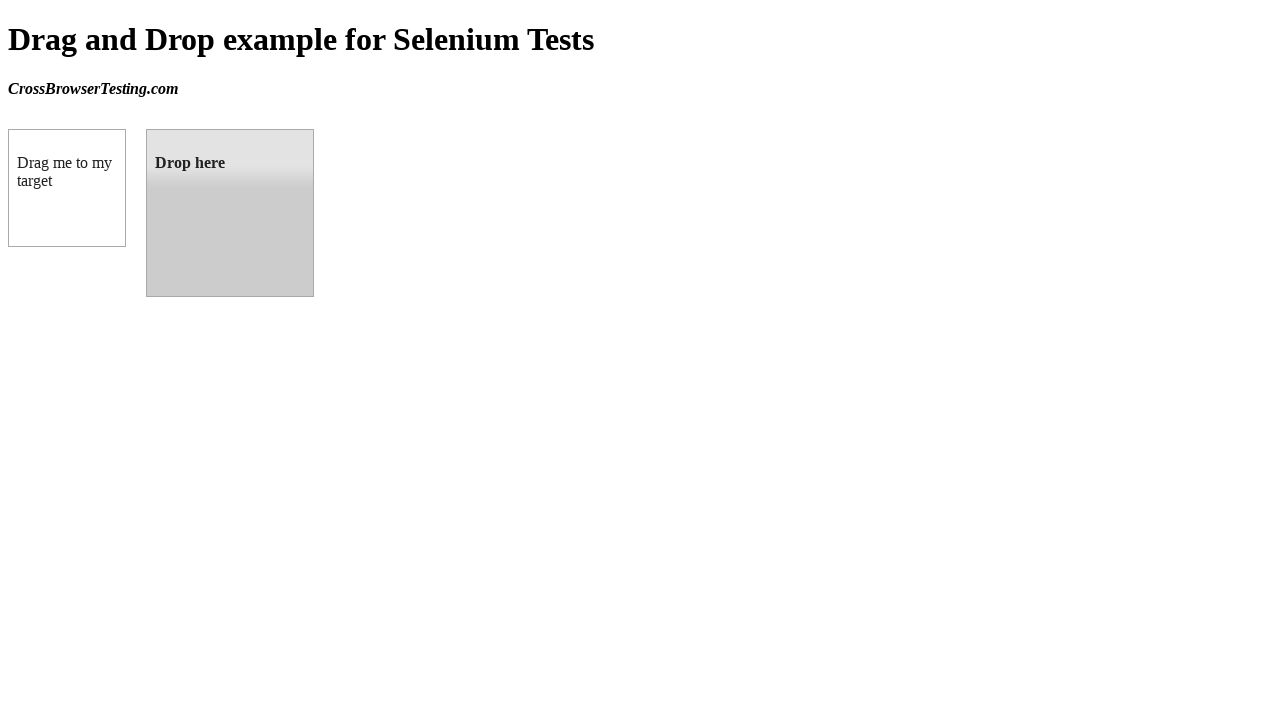

Located target droppable element
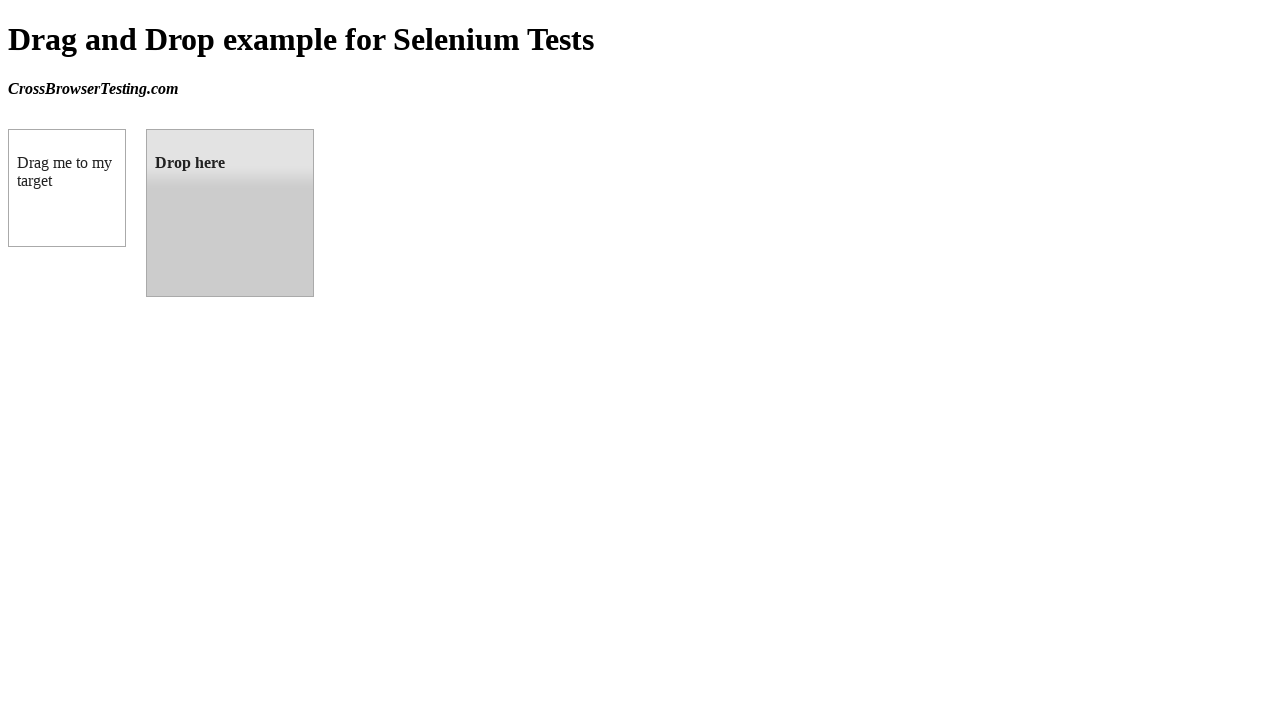

Retrieved bounding box for source element
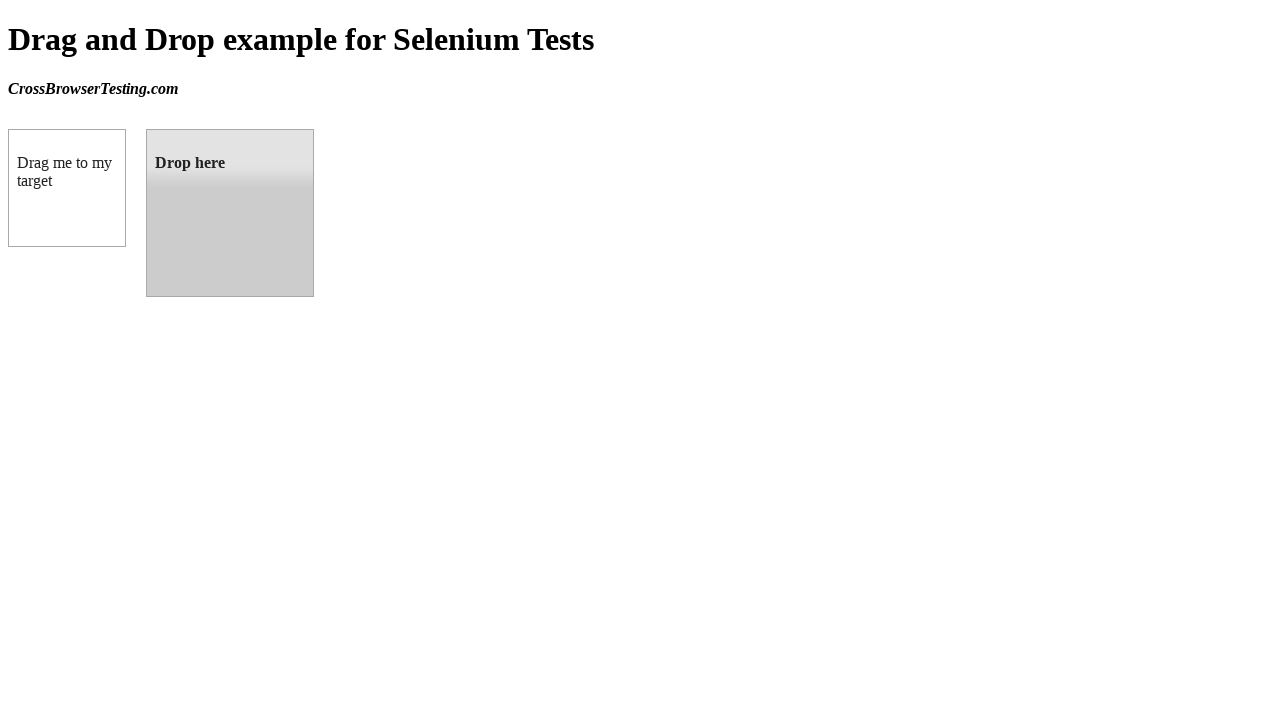

Retrieved bounding box for target element
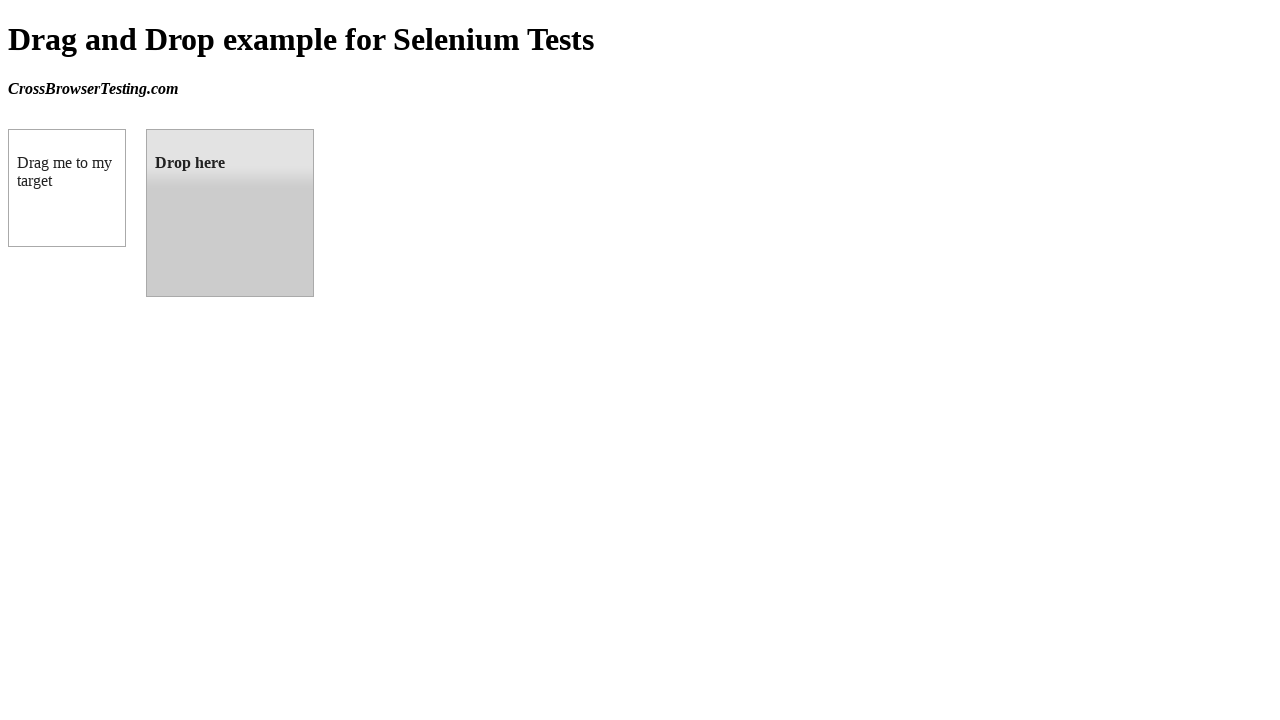

Moved mouse to center of source element at (67, 188)
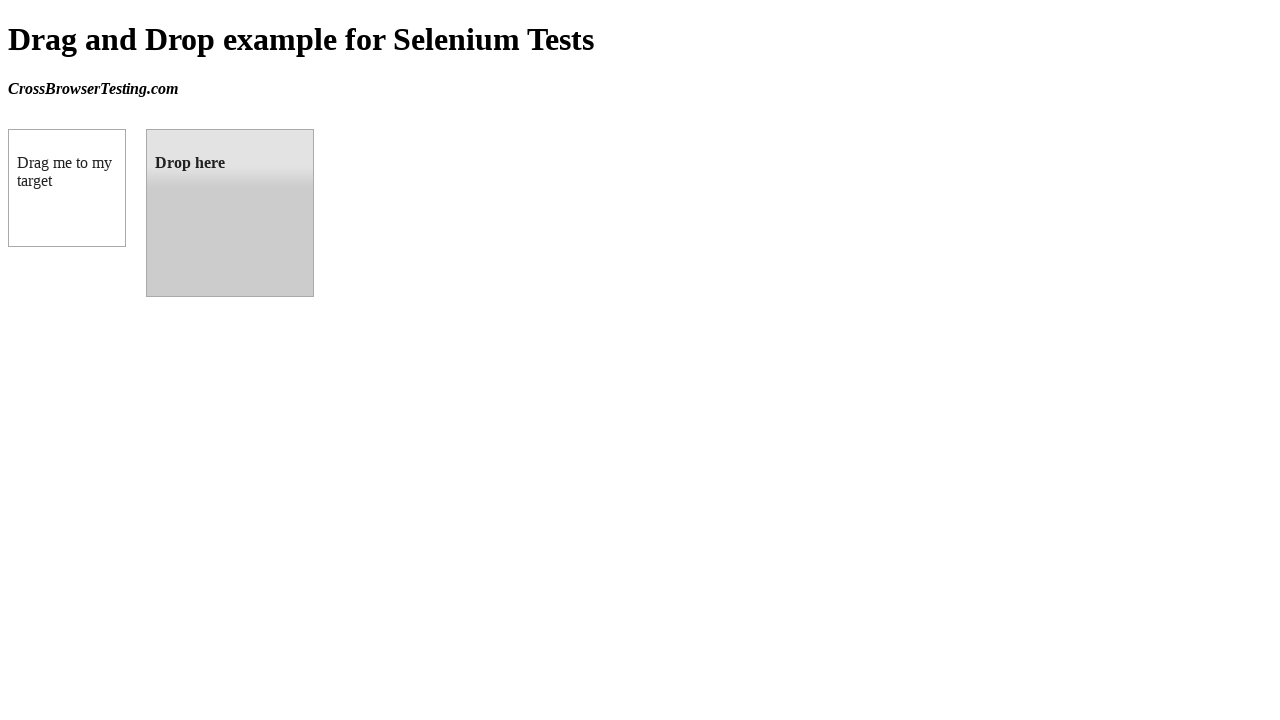

Pressed mouse button down (click and hold) at (67, 188)
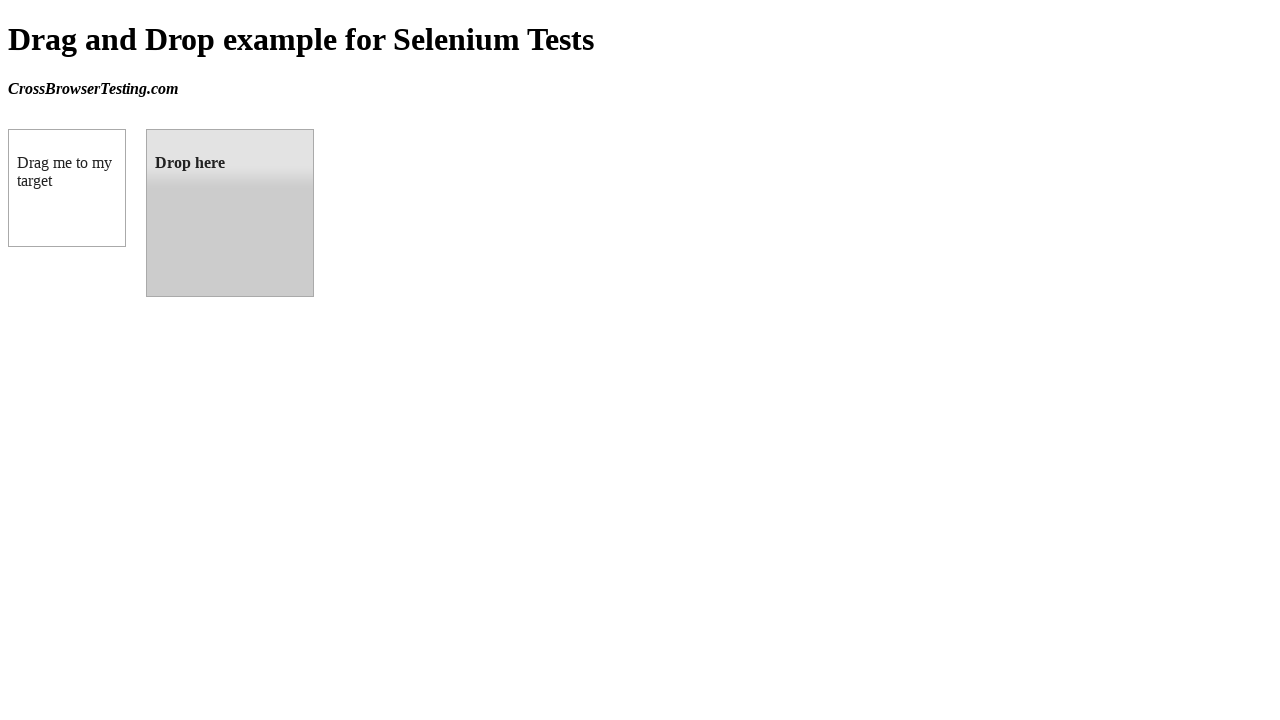

Dragged mouse to center of target element at (230, 213)
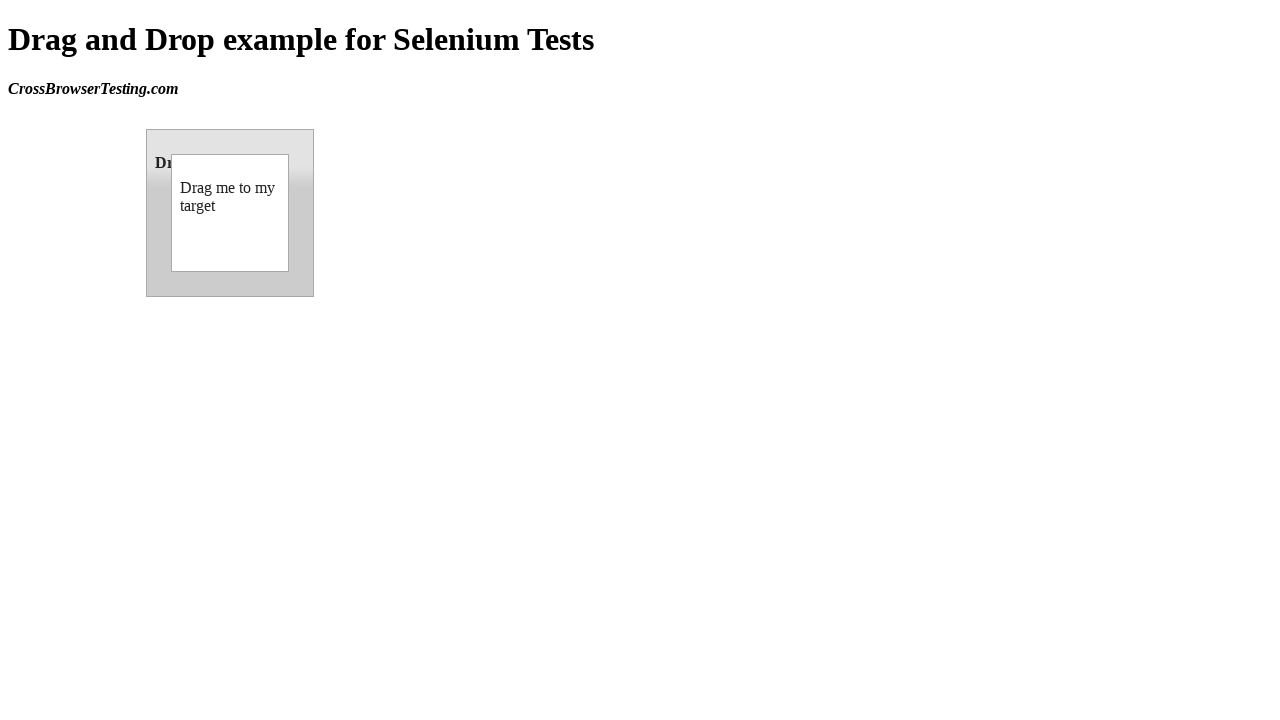

Released mouse button to drop element at (230, 213)
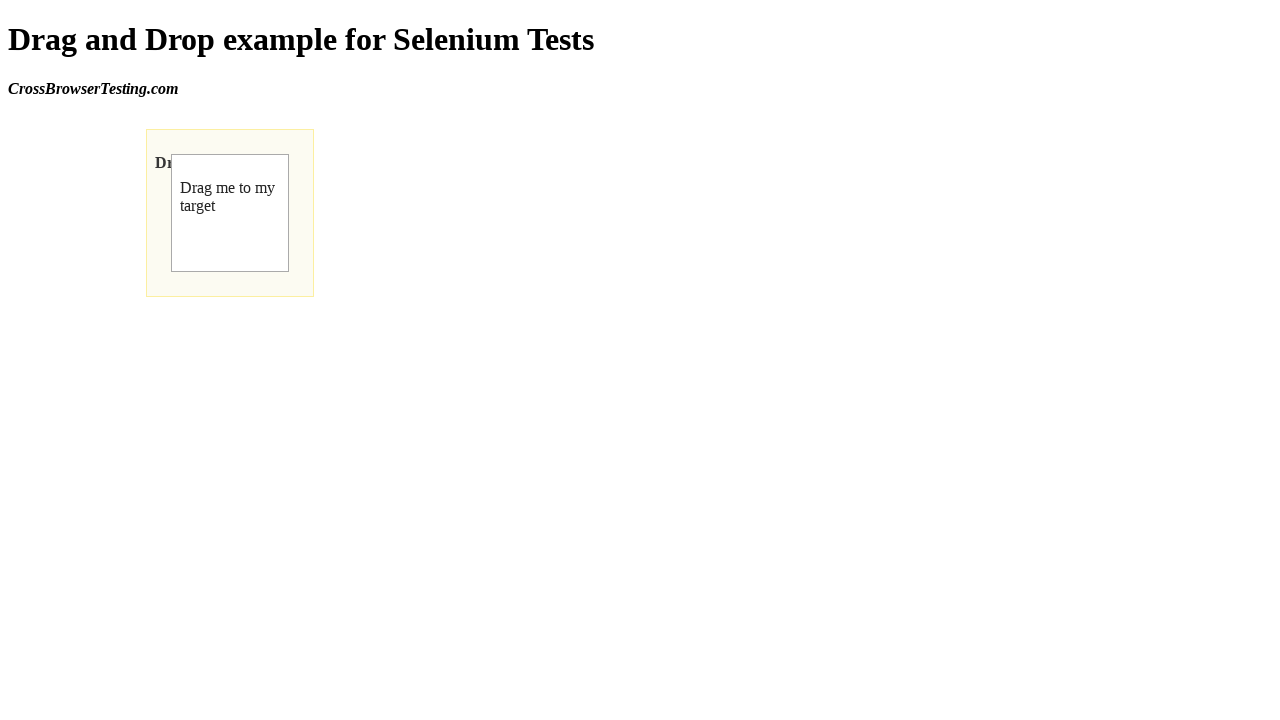

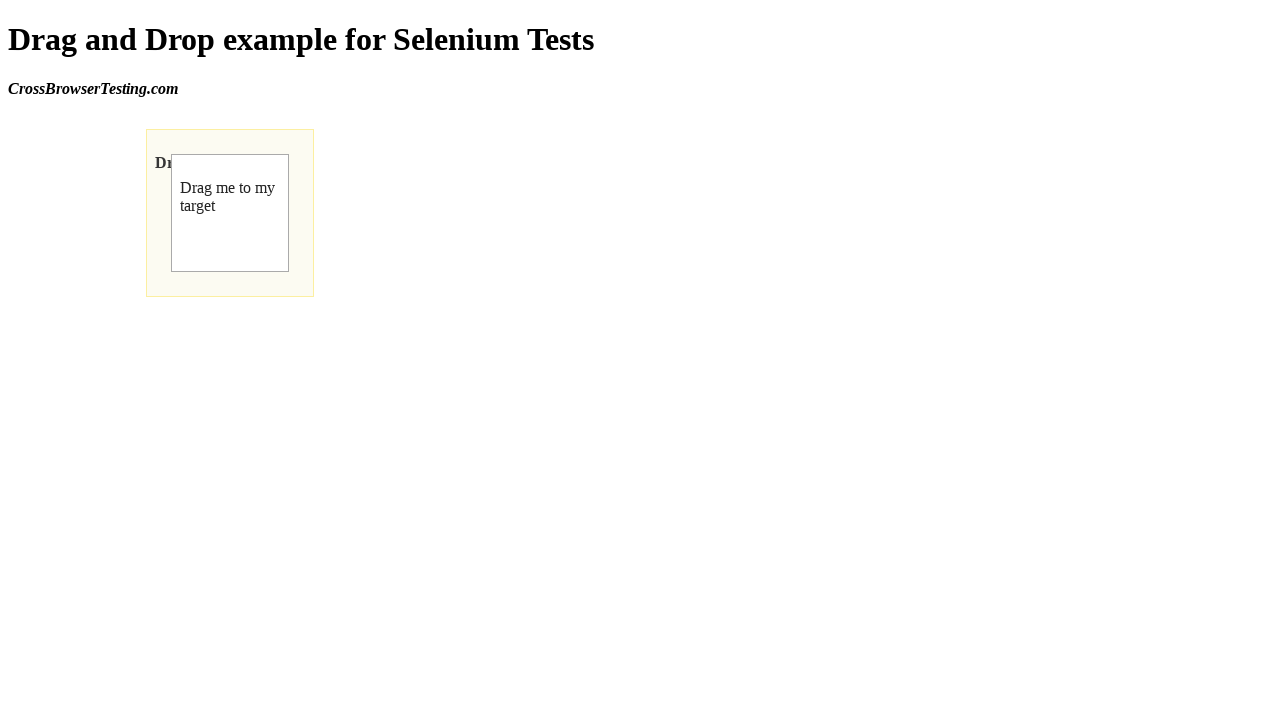